Tests scrolling functionality by scrolling to a specific element (Drag and Drop link) on the page

Starting URL: https://selenium08.blogspot.com/2019/11/double-click.html

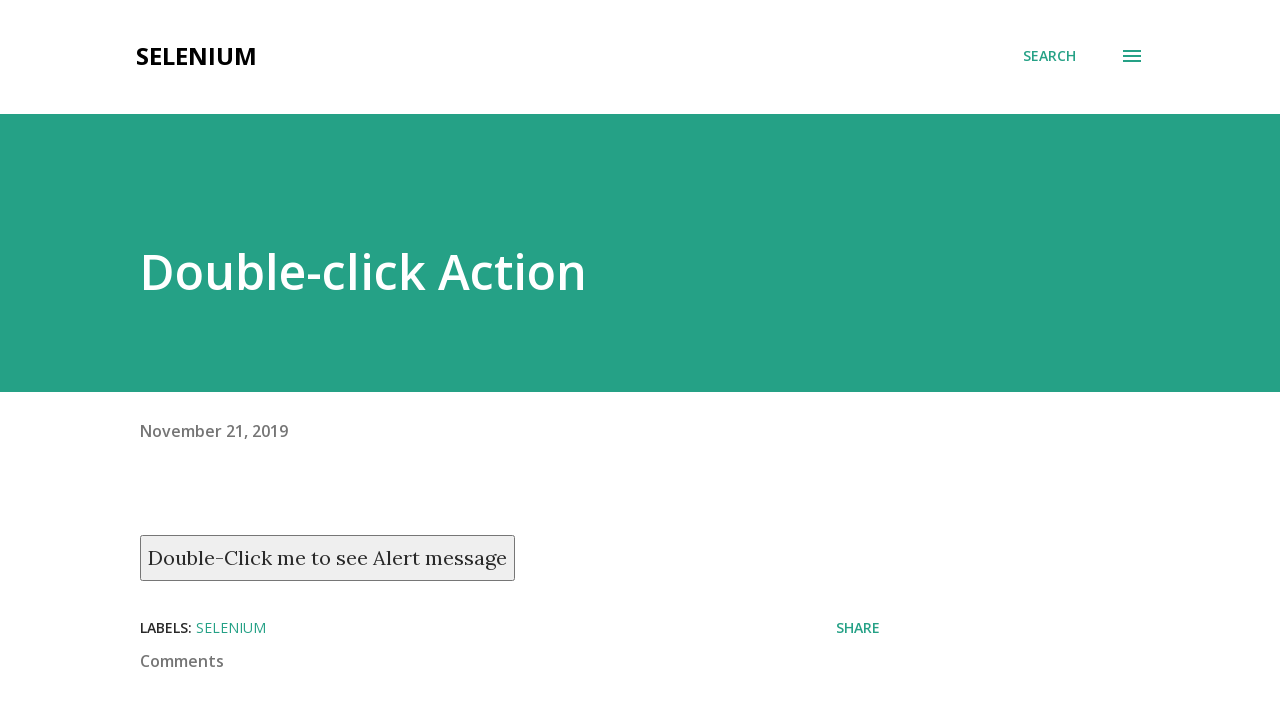

Located the Drag and Drop link element
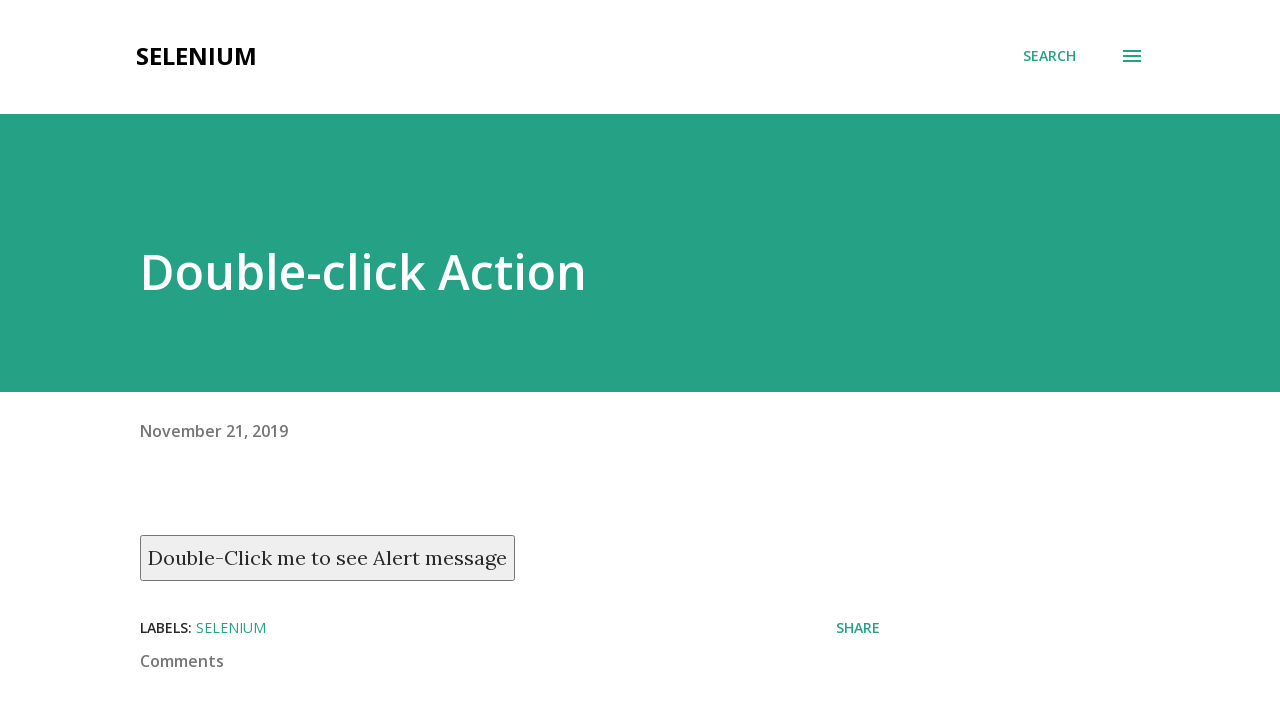

Scrolled to the Drag and Drop link element
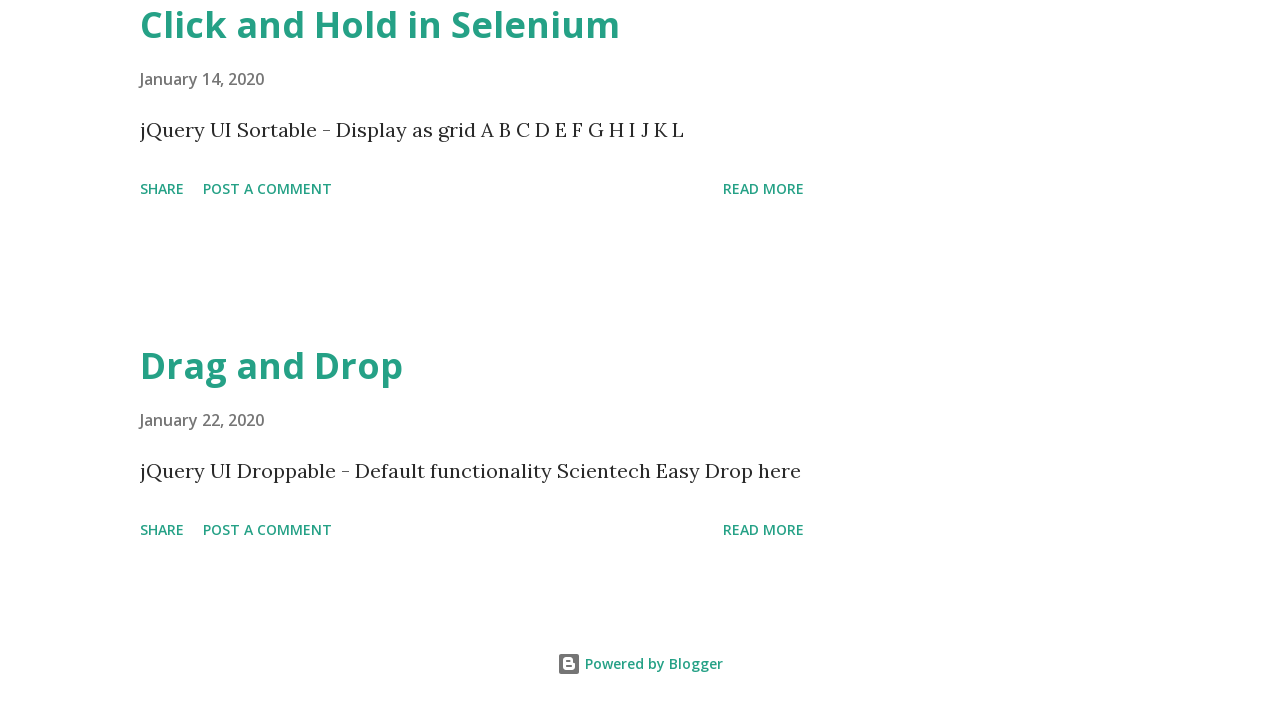

Waited 2 seconds to observe the scroll action
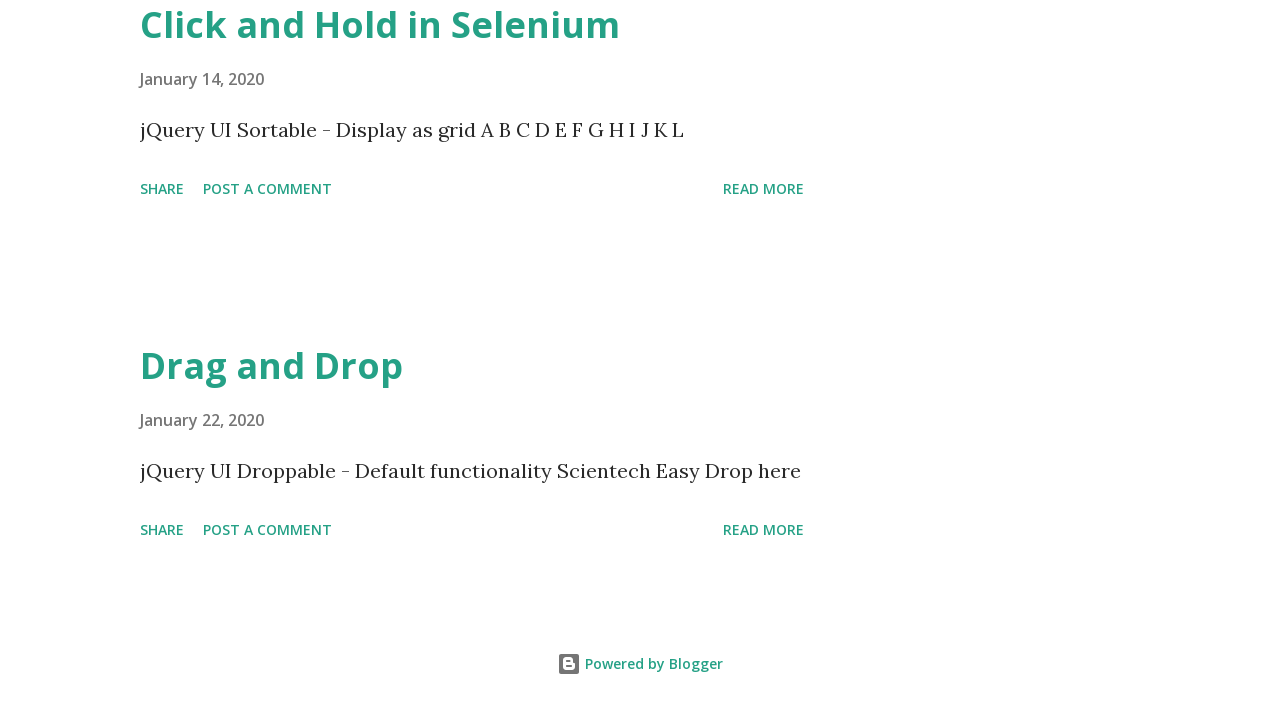

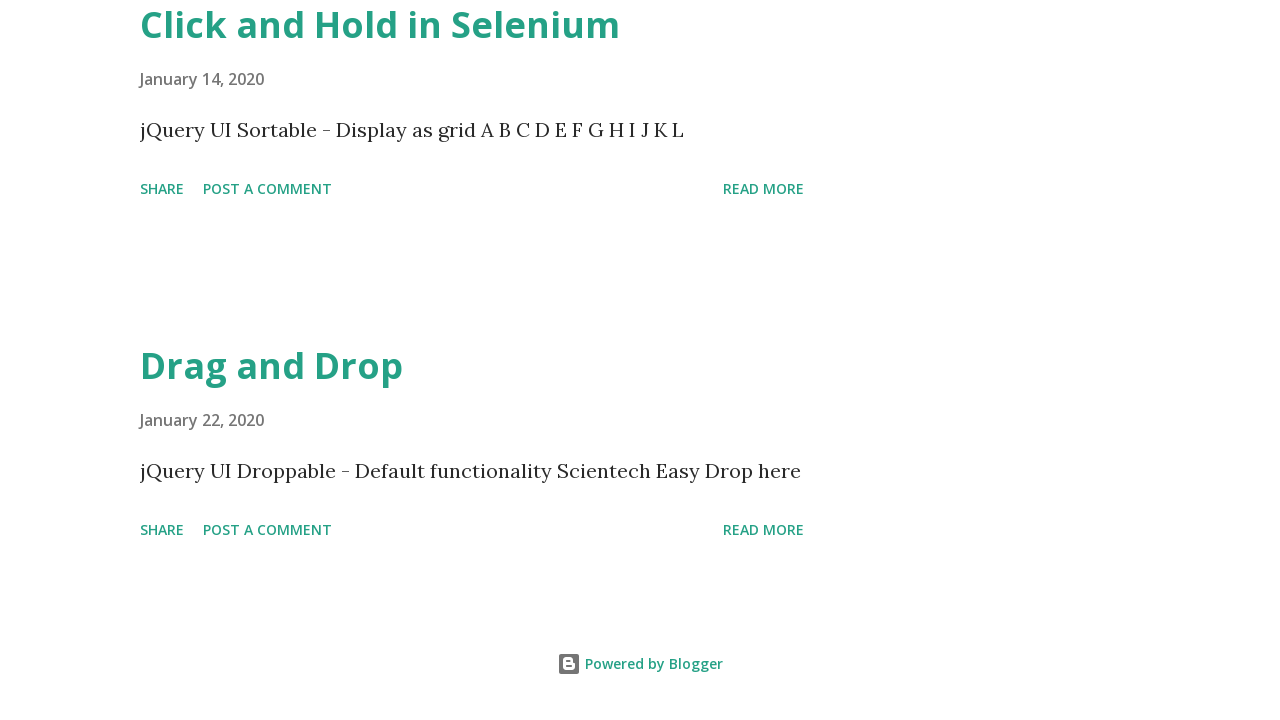